Tests JavaScript alert and confirm dialog handling by entering a name, triggering an alert, accepting it, then triggering a confirm dialog and dismissing it.

Starting URL: https://rahulshettyacademy.com/AutomationPractice/

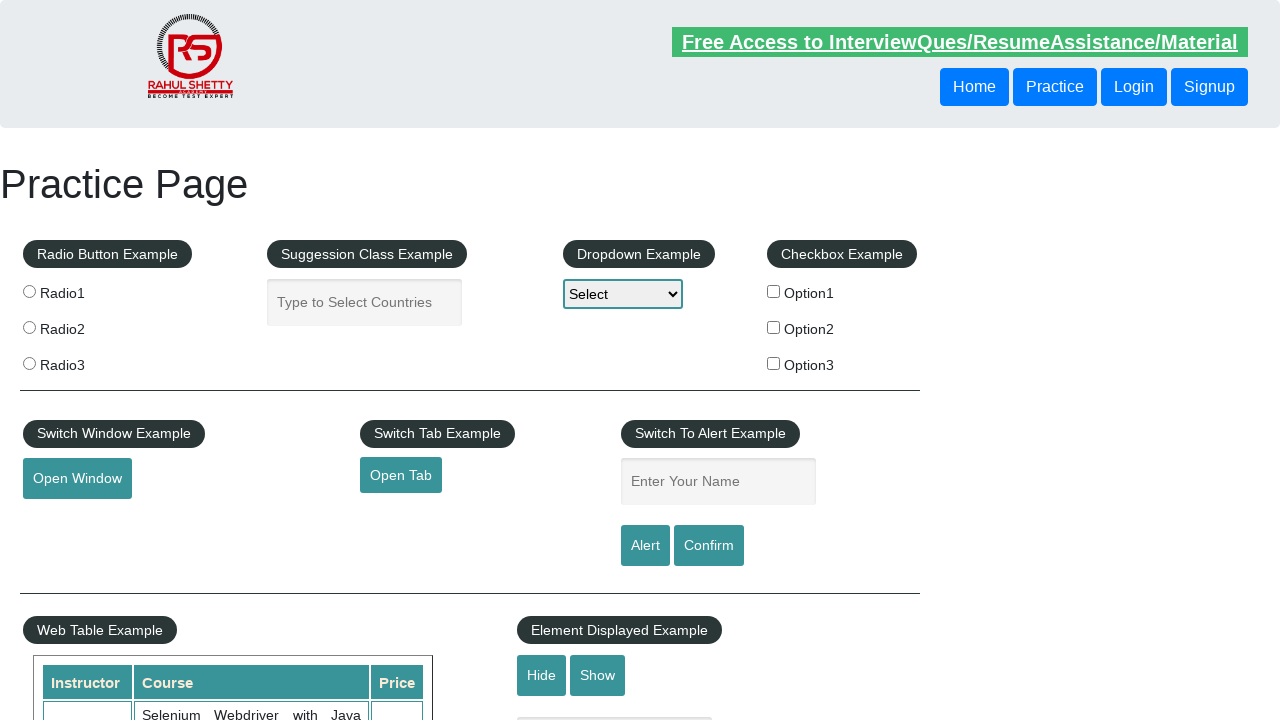

Navigated to AutomationPractice page
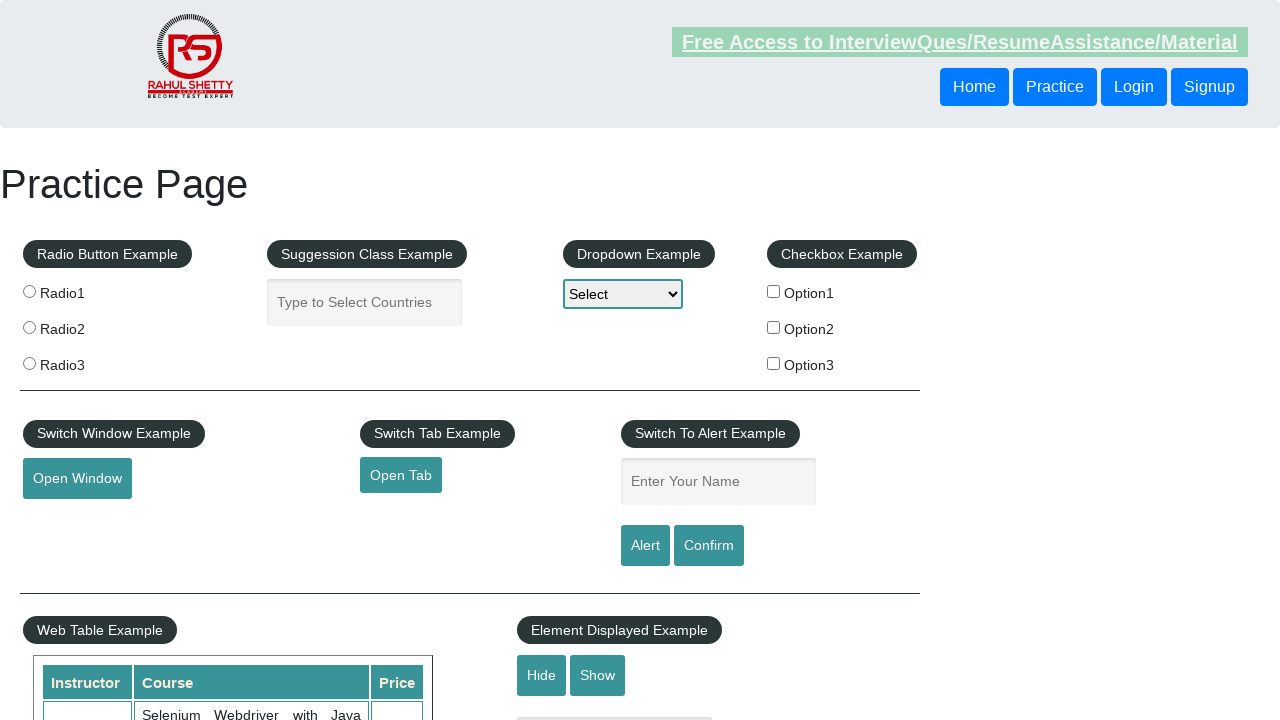

Filled name field with 'neha' on #name
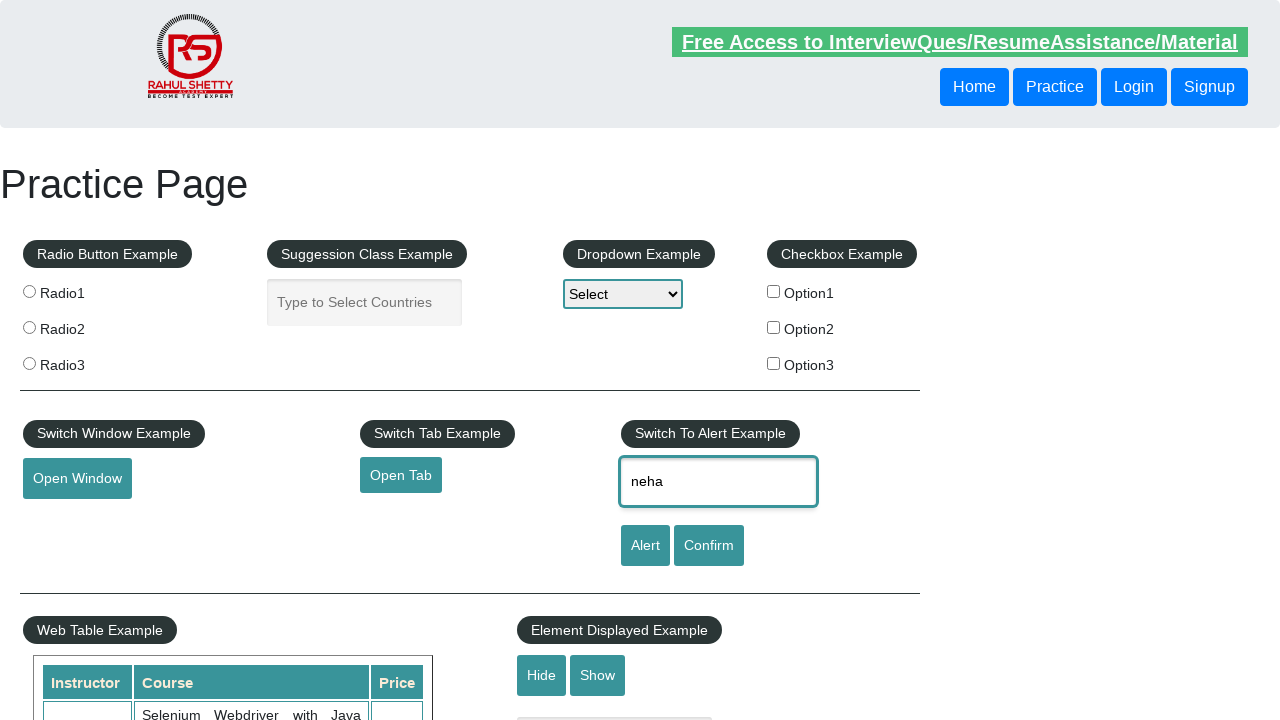

Clicked Alert button at (645, 546) on xpath=//*[@value='Alert']
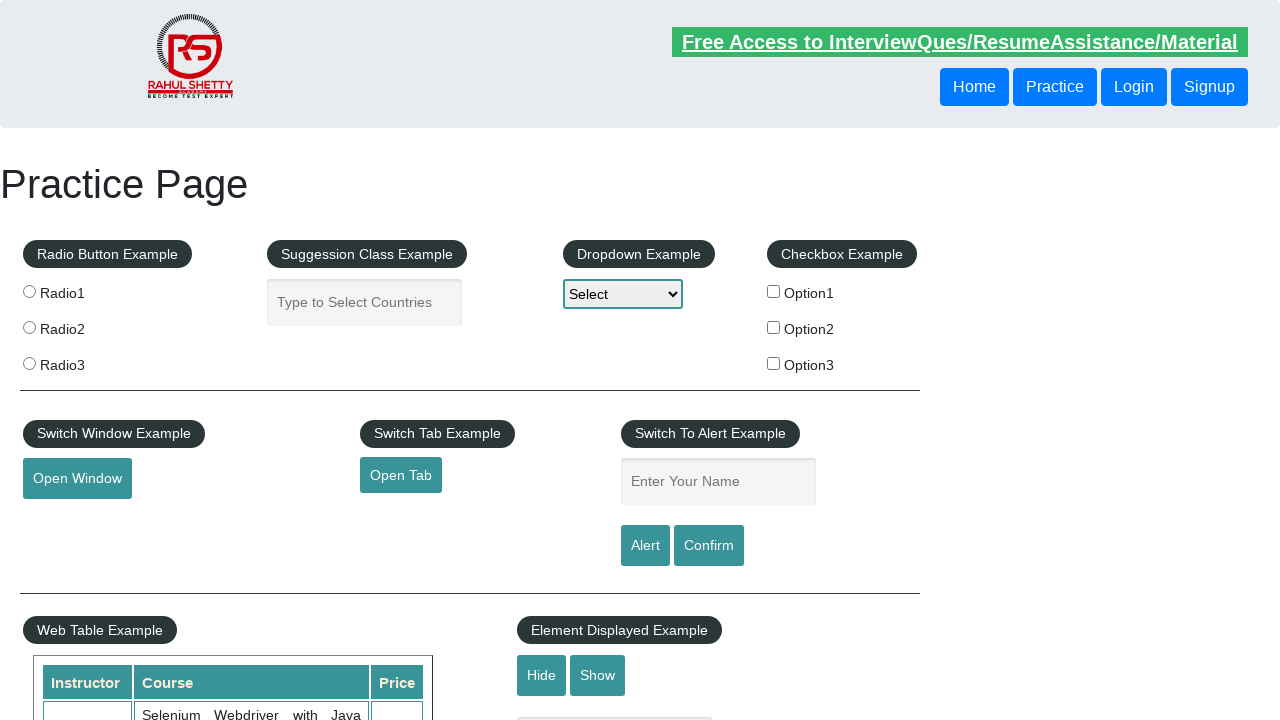

Set up dialog handler to accept alerts
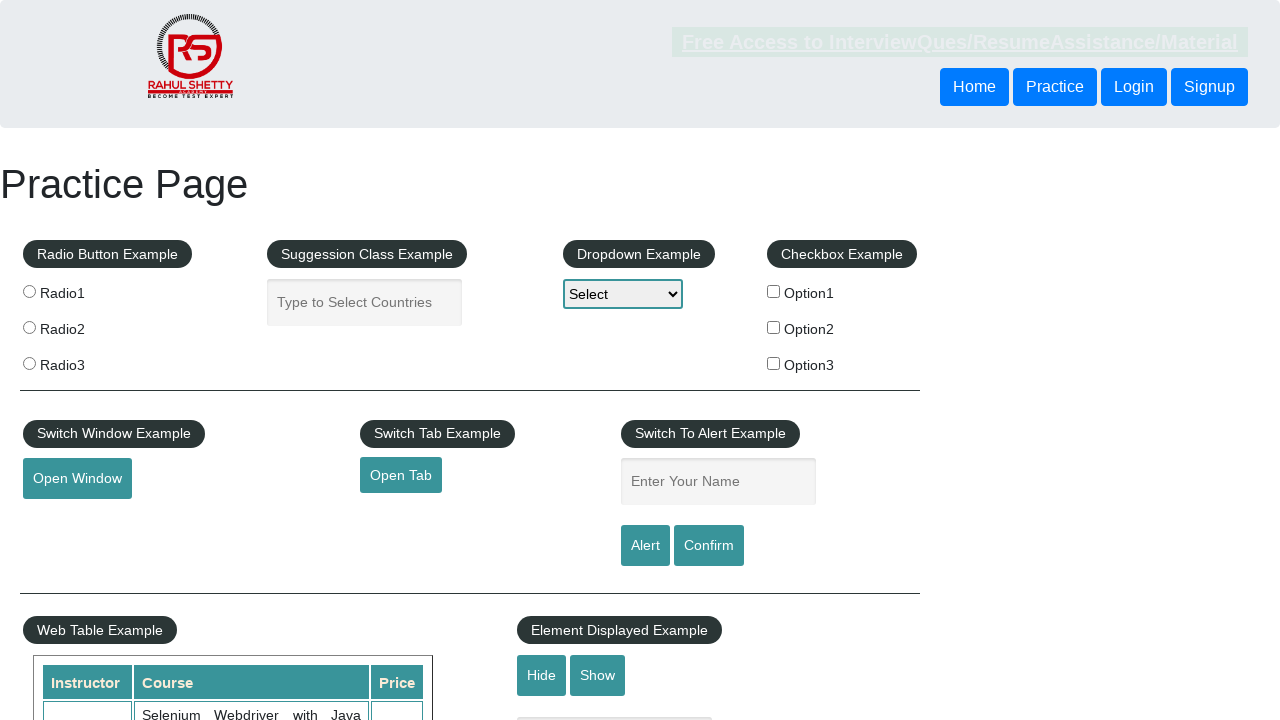

Filled name field with 'neha' again on #name
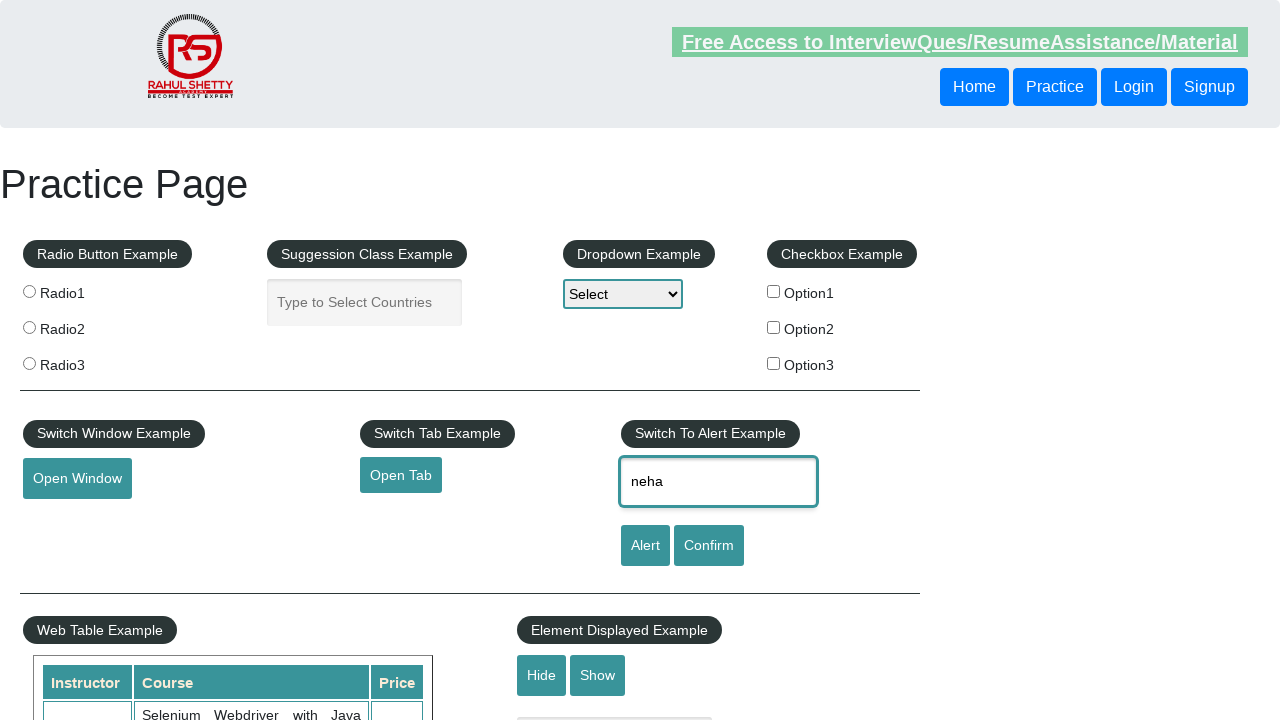

Set up dialog handler to accept next alert dialog
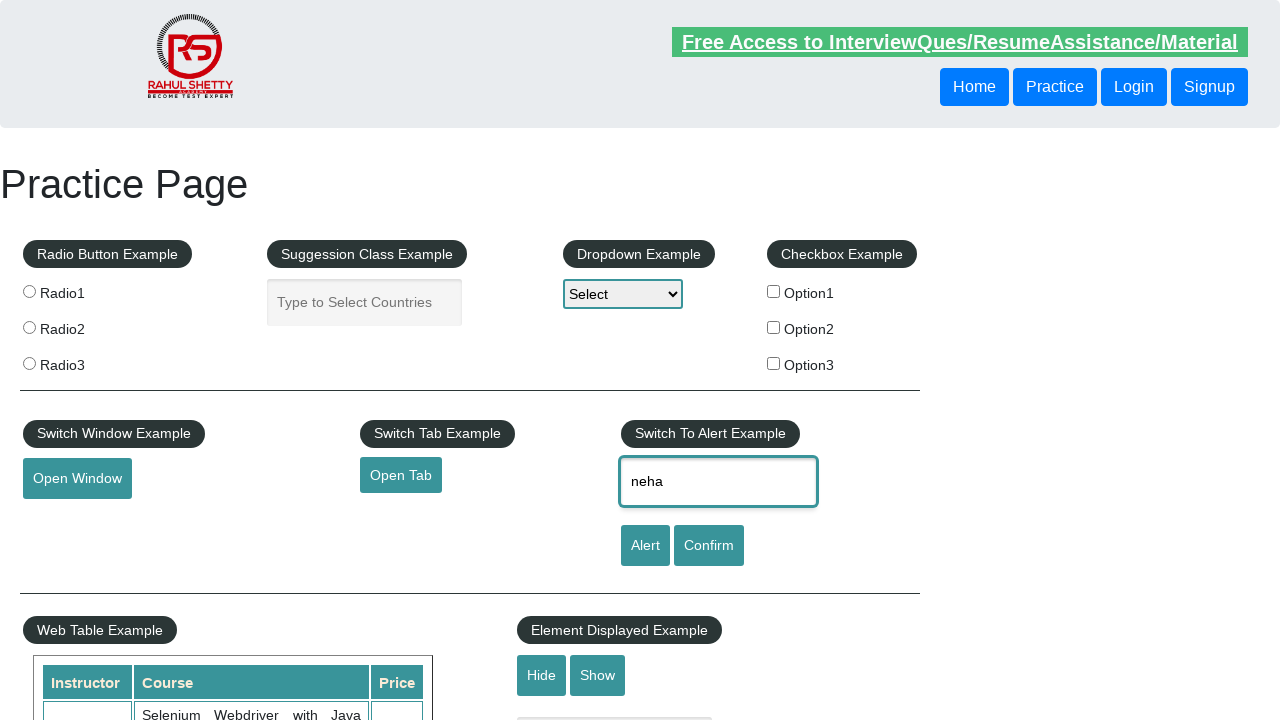

Clicked Alert button to trigger alert dialog at (645, 546) on input[value='Alert']
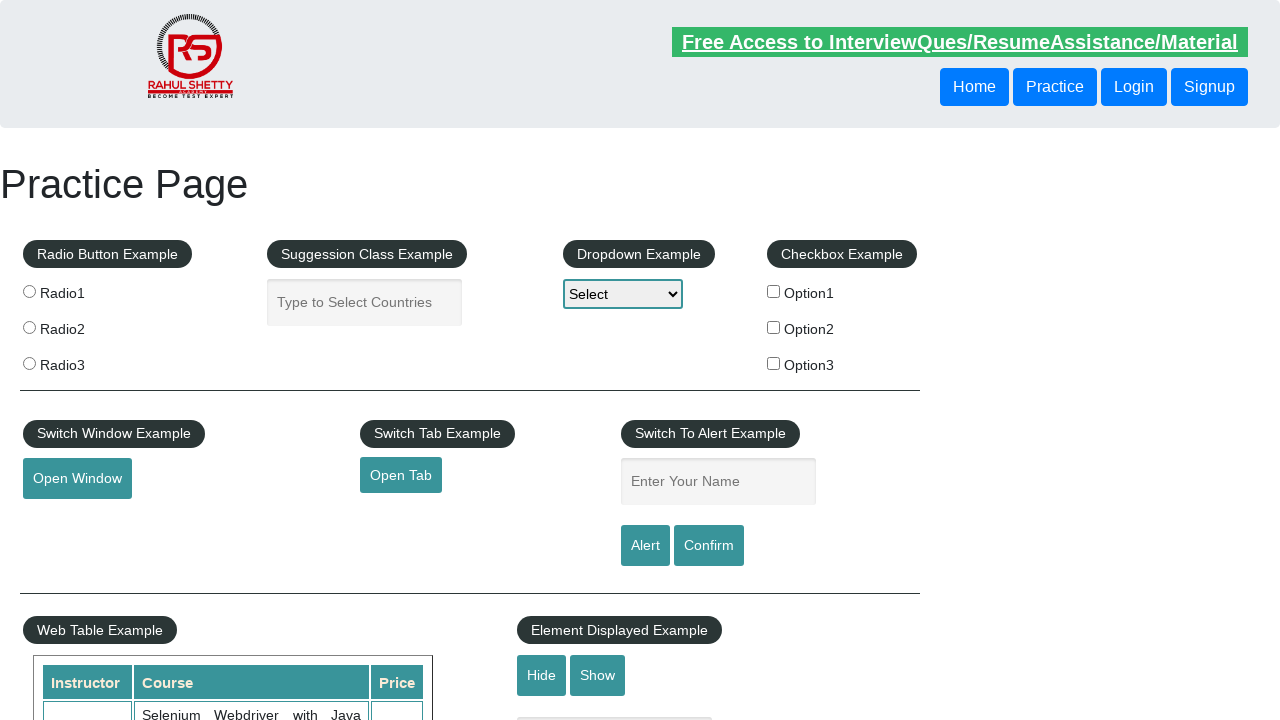

Waited 500ms for alert dialog to be handled and dismissed
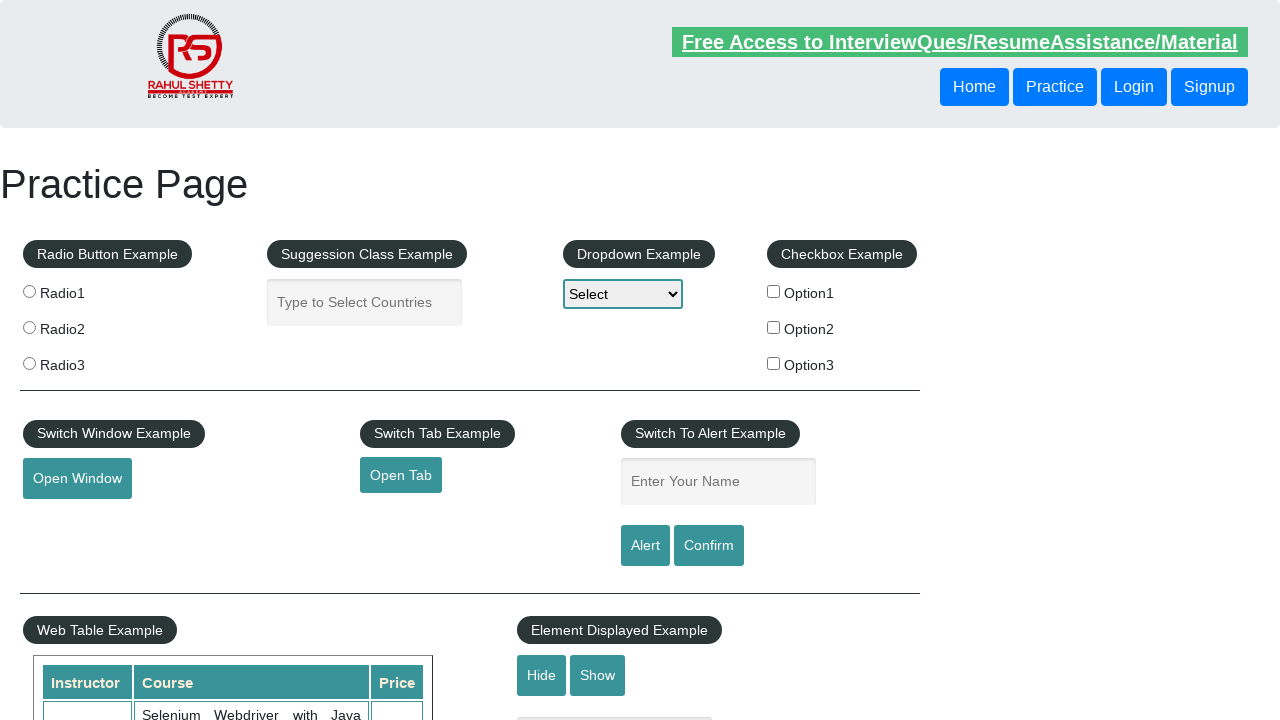

Filled name field with 'rahul' on #name
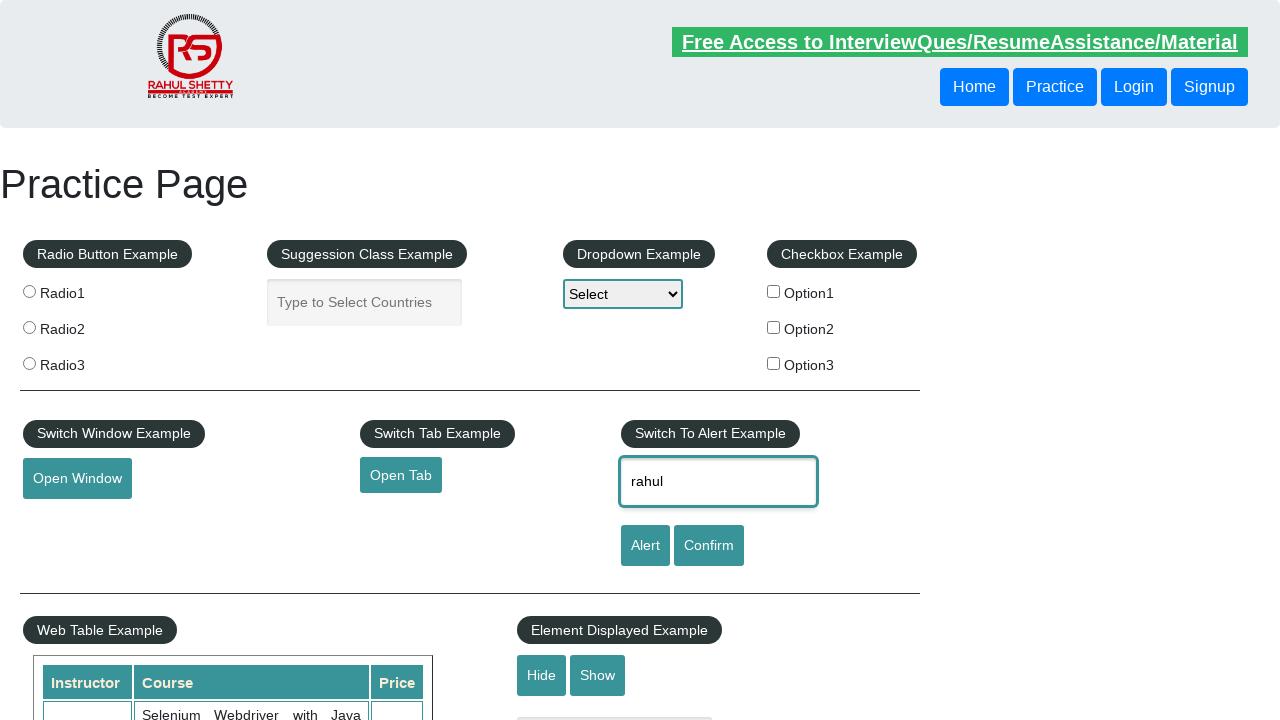

Set up dialog handler to dismiss confirm dialog
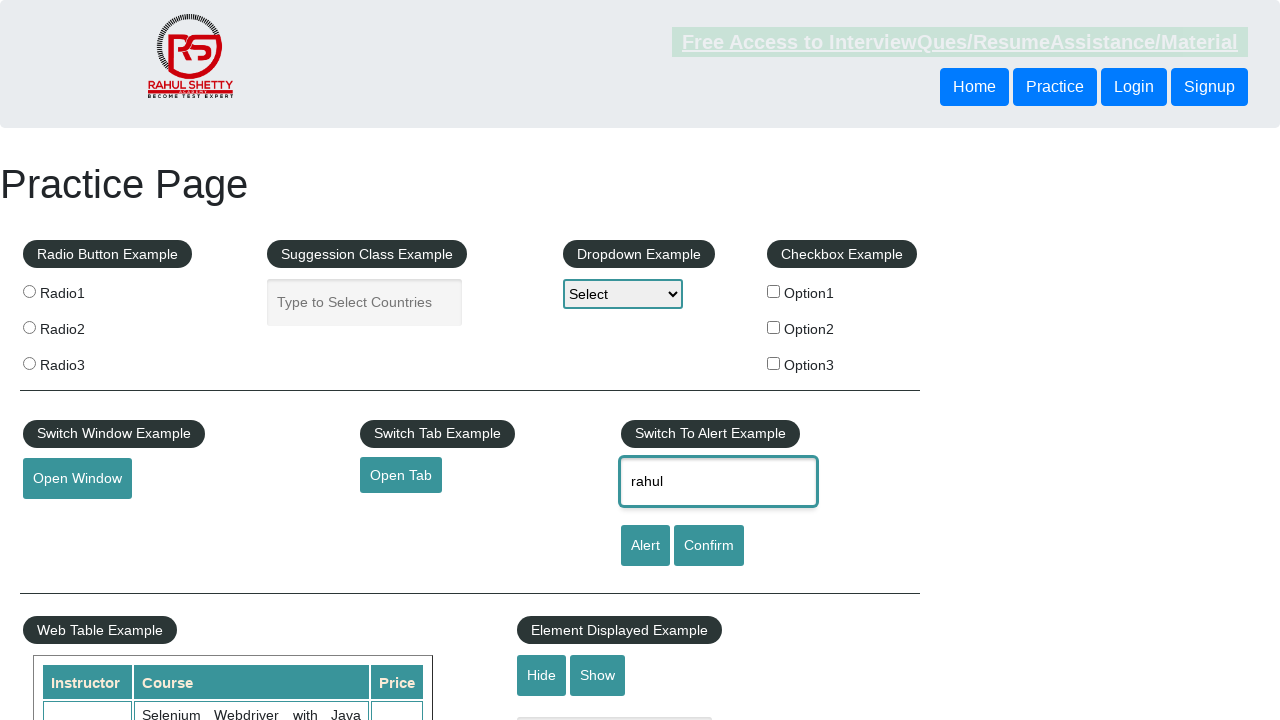

Clicked Confirm button to trigger confirm dialog at (709, 546) on input[value='Confirm']
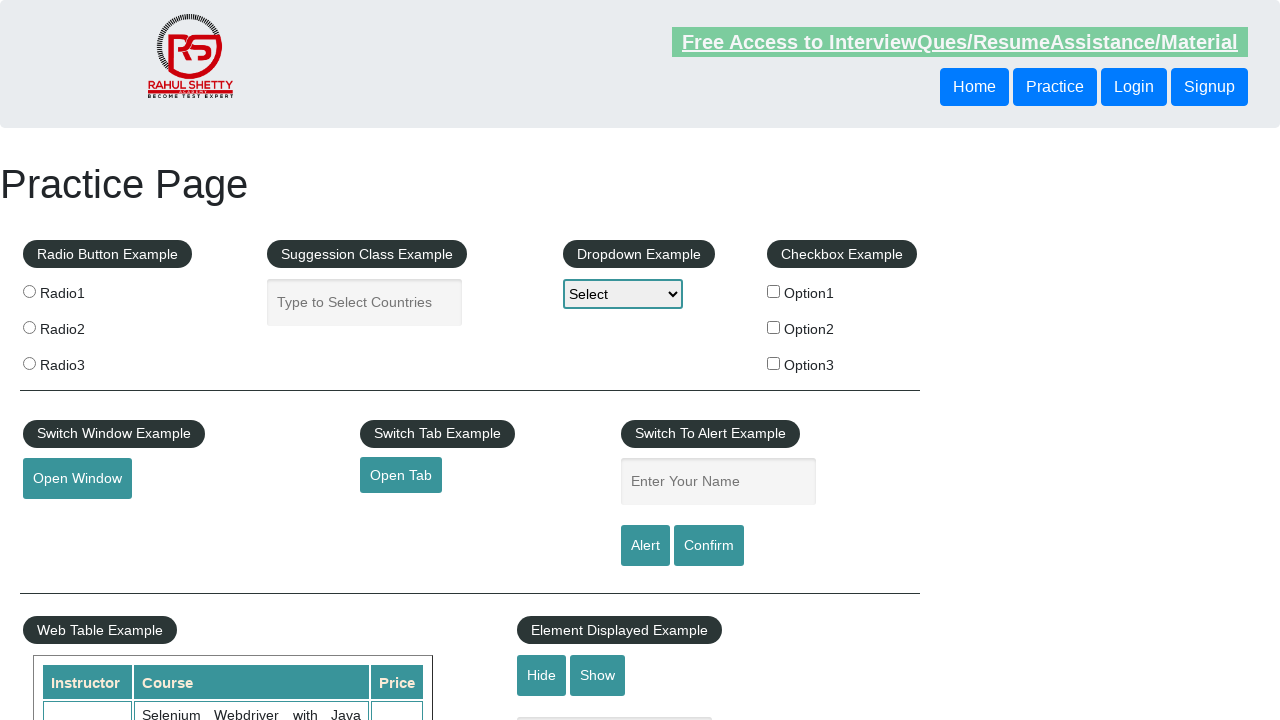

Waited 500ms for confirm dialog to be handled and dismissed
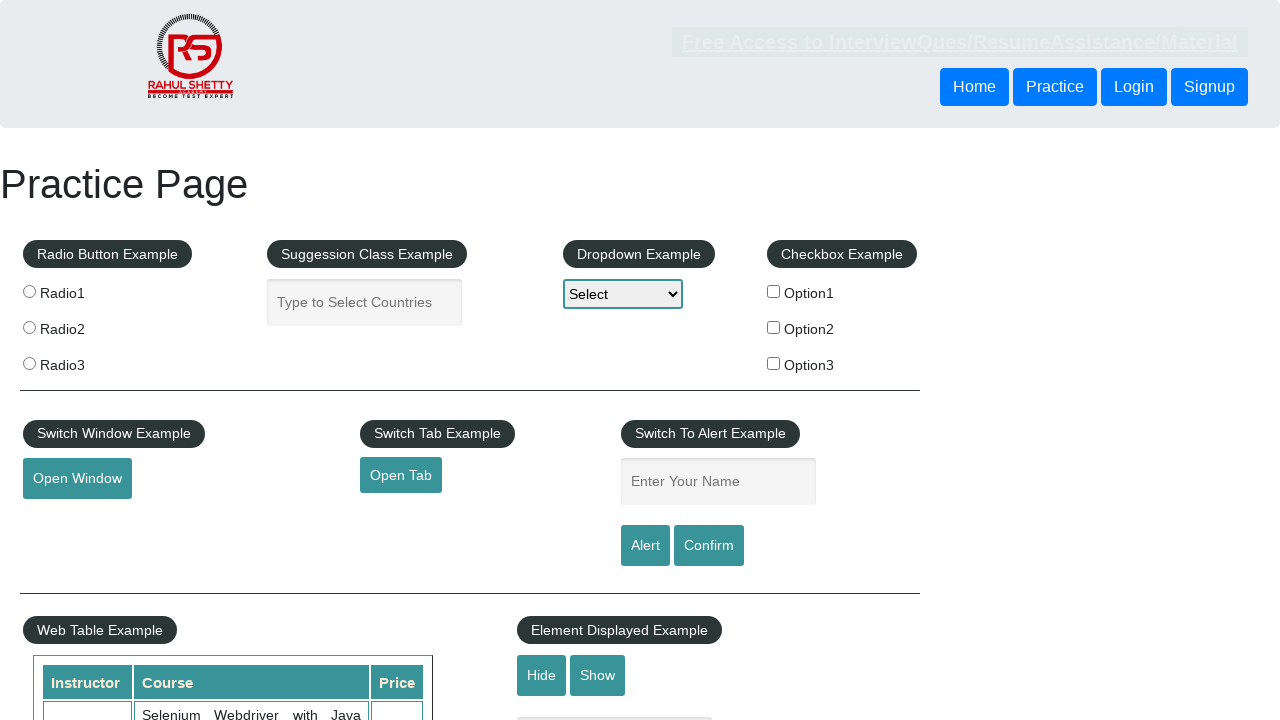

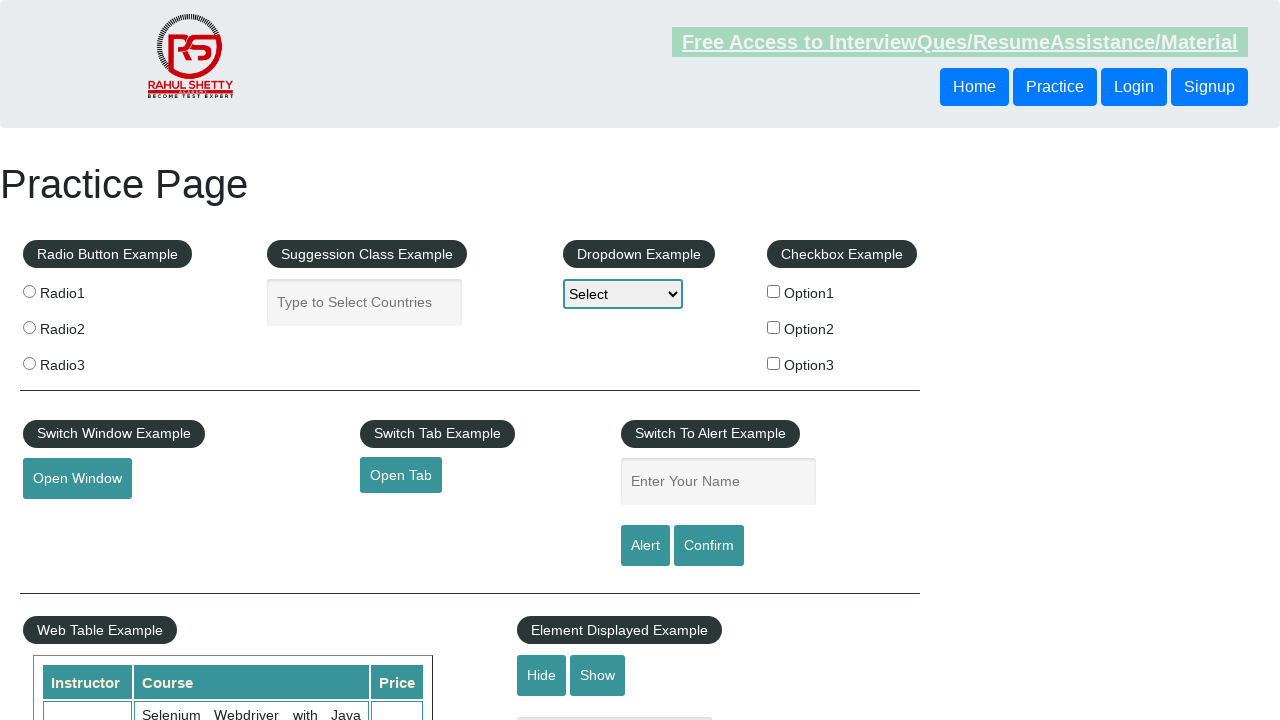